Tests the search functionality on Ajio e-commerce website by entering a search term and clicking the search button

Starting URL: https://www.ajio.com/

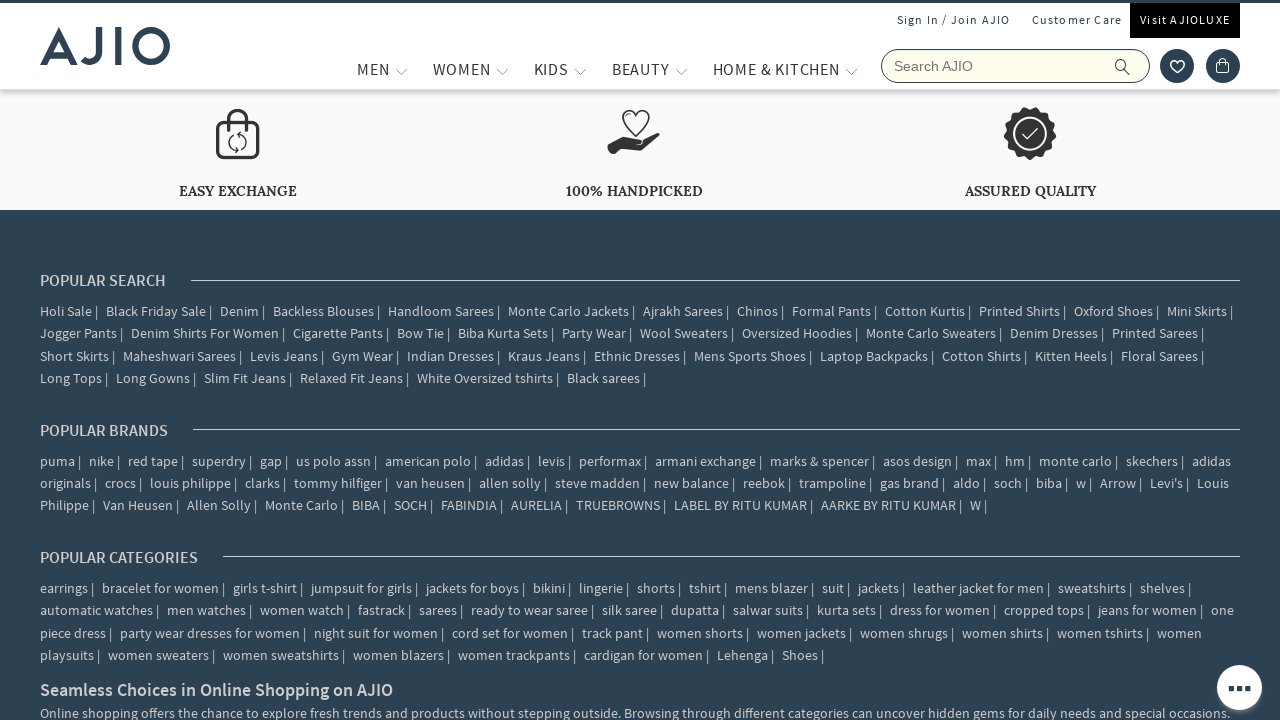

Filled search box with 'bags' on input[name='searchVal']
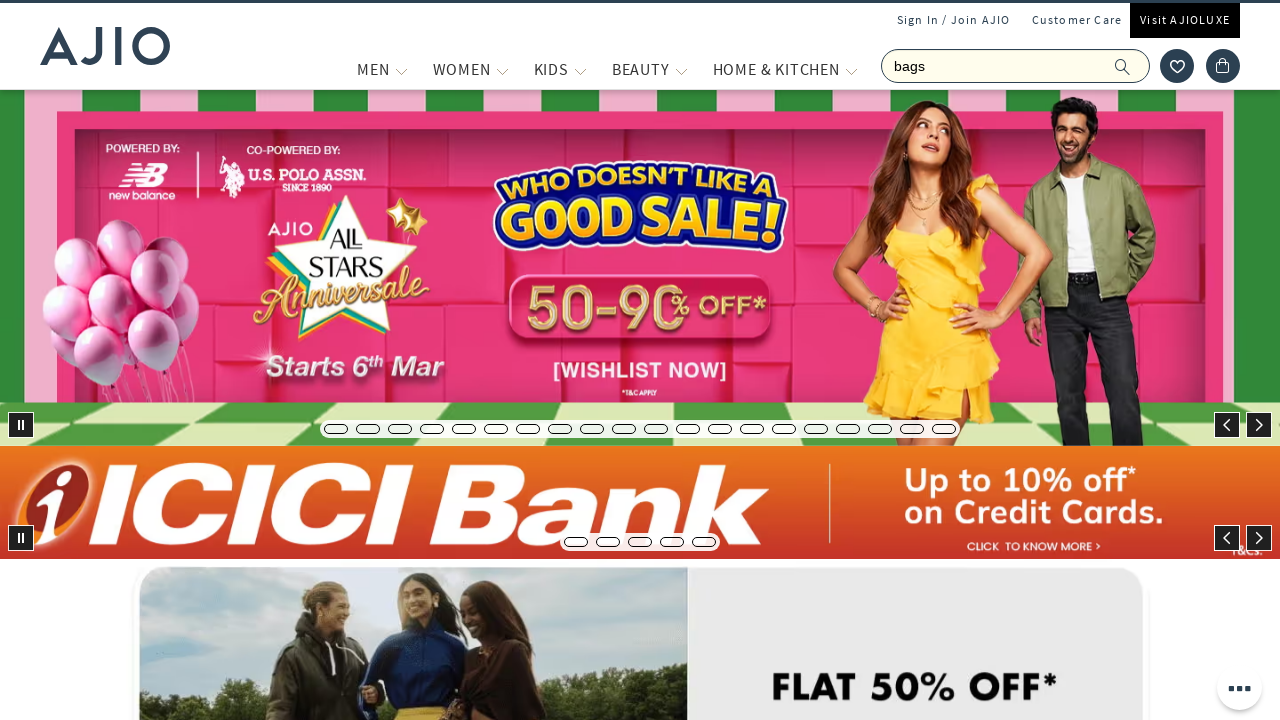

Clicked search icon to initiate search at (1123, 66) on .ic-search
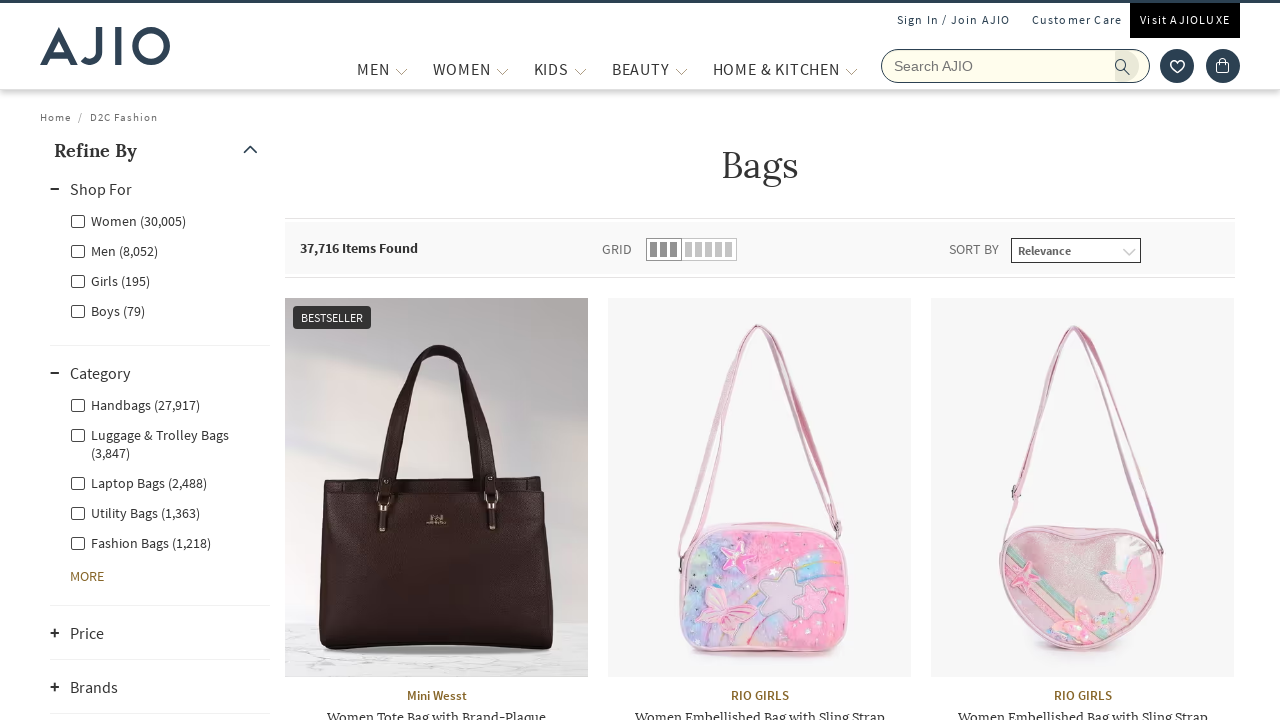

Waited for search results page to load (networkidle)
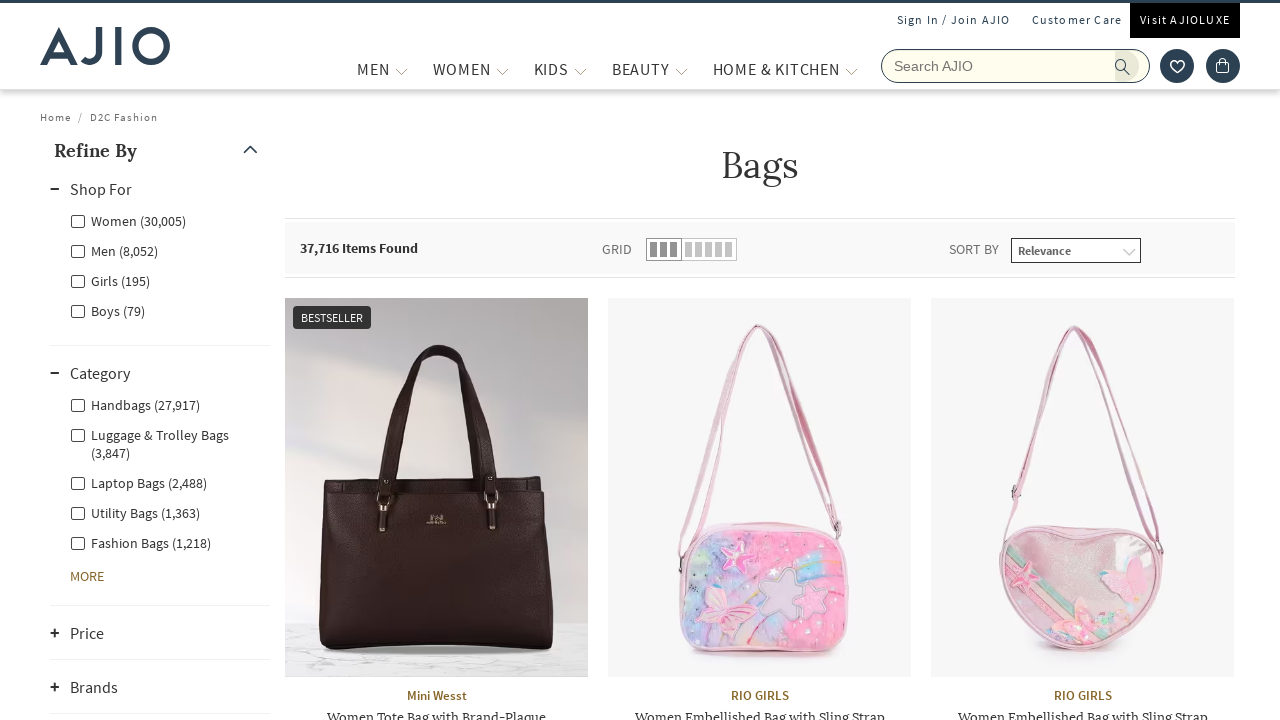

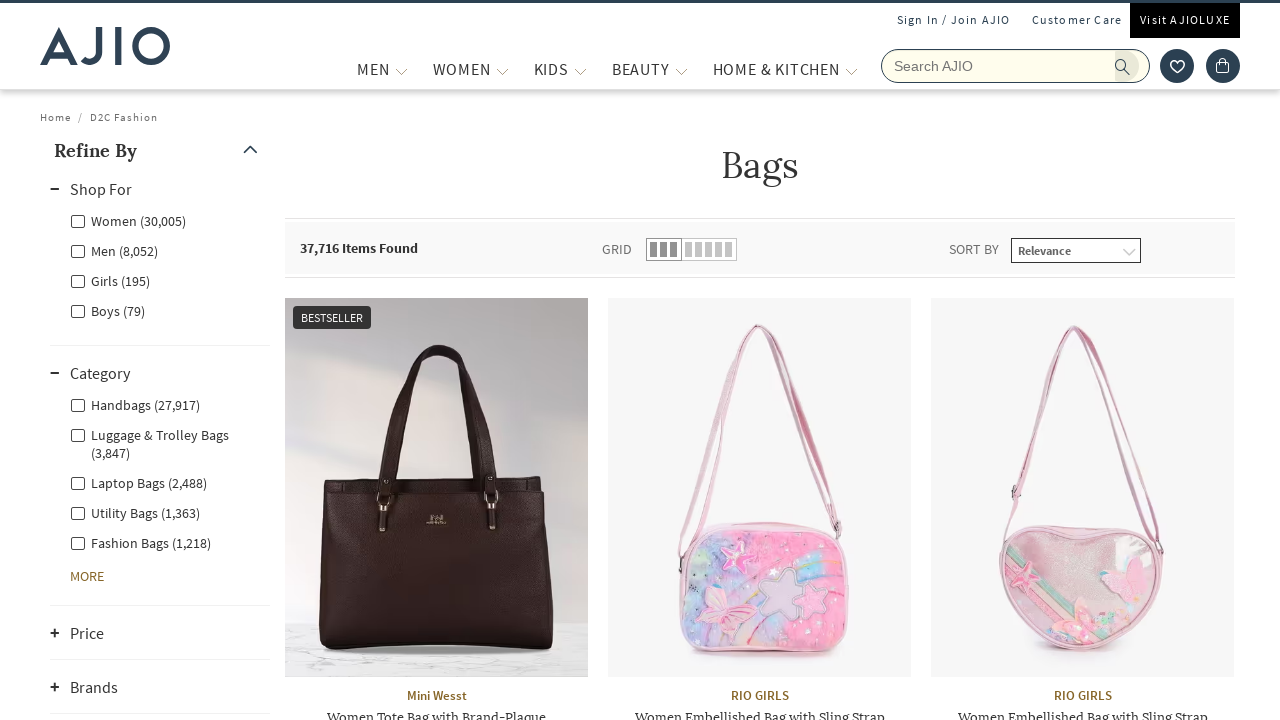